Tests un-marking items as complete by unchecking a previously checked checkbox

Starting URL: https://demo.playwright.dev/todomvc

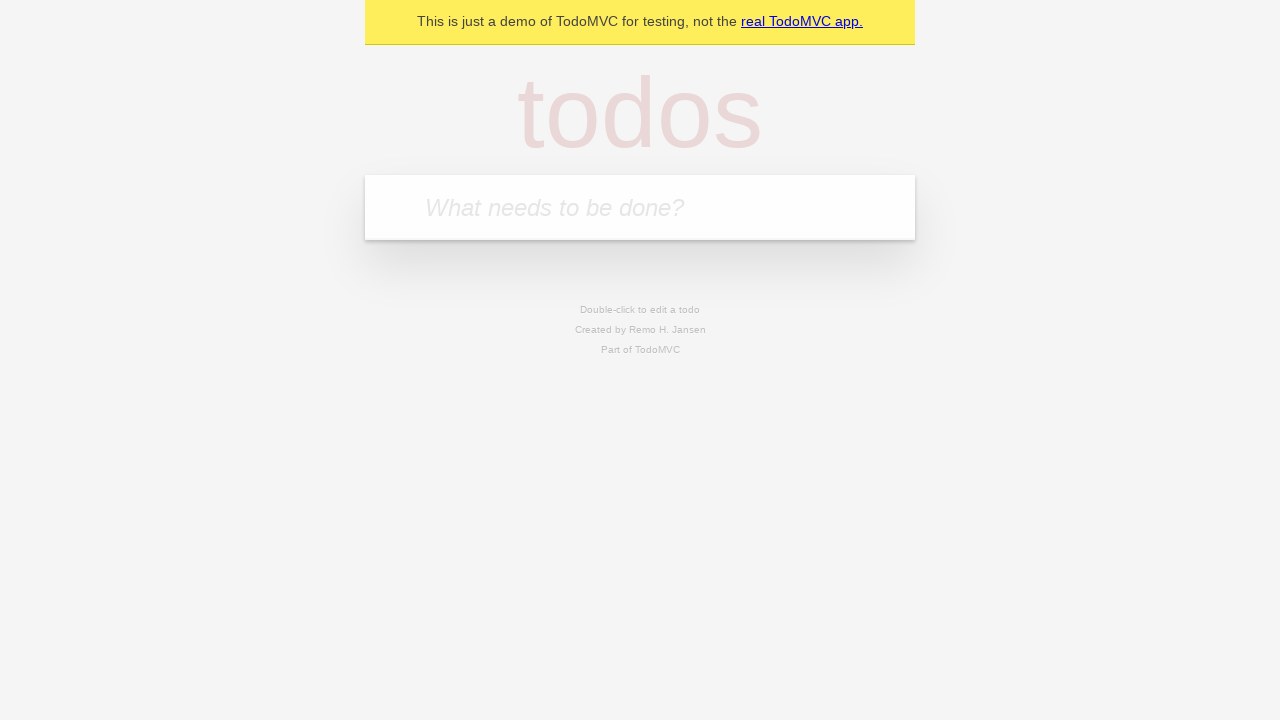

Filled todo input with 'buy some cheese' on internal:attr=[placeholder="What needs to be done?"i]
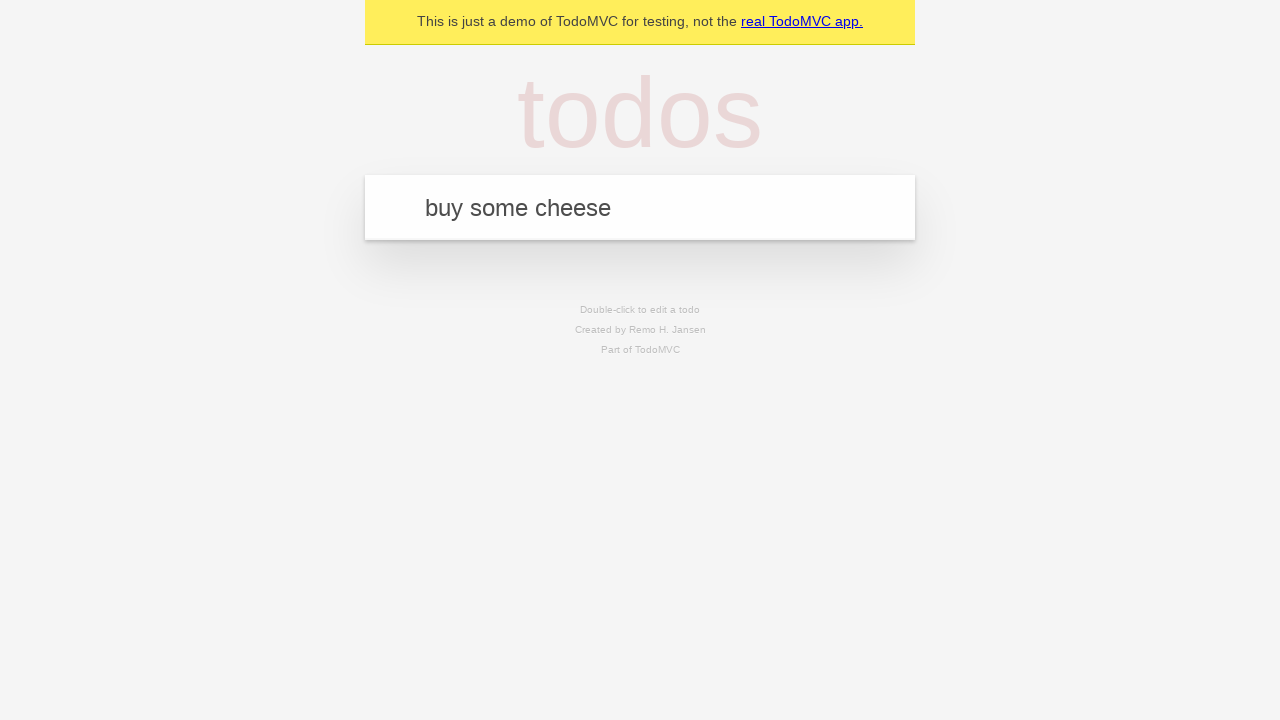

Pressed Enter to create first todo item on internal:attr=[placeholder="What needs to be done?"i]
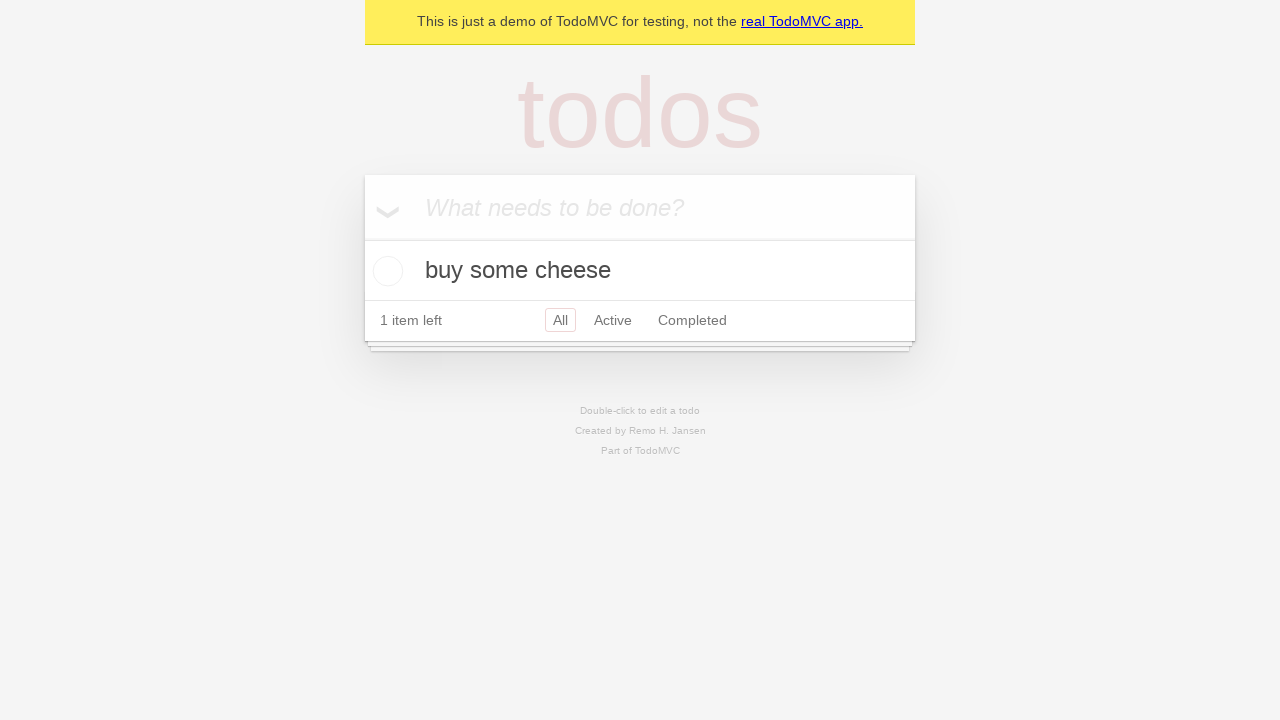

Filled todo input with 'feed the cat' on internal:attr=[placeholder="What needs to be done?"i]
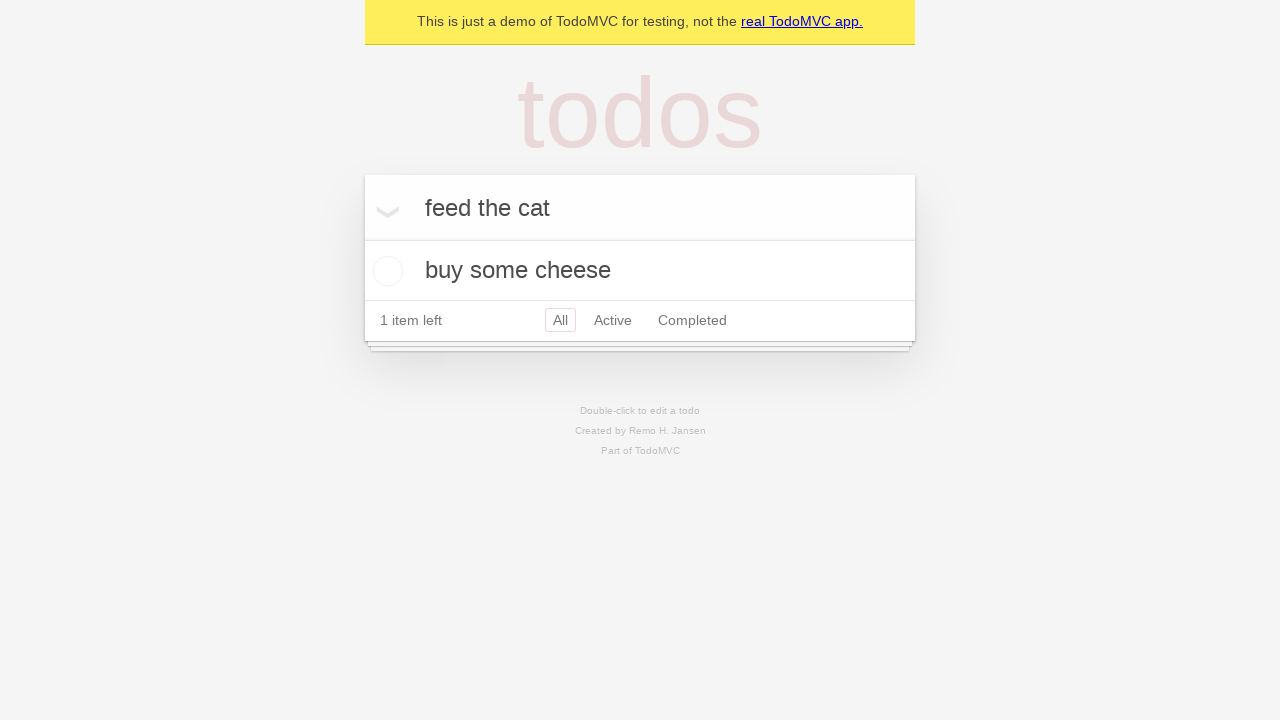

Pressed Enter to create second todo item on internal:attr=[placeholder="What needs to be done?"i]
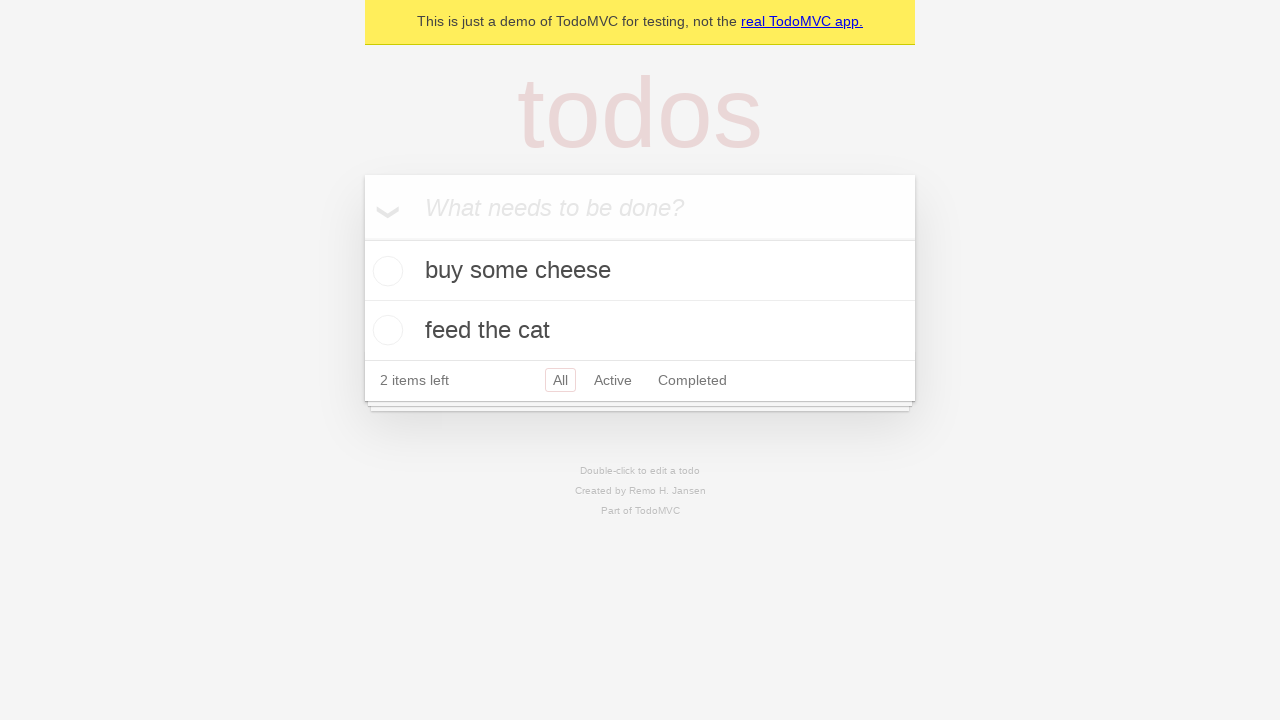

Selected first todo item
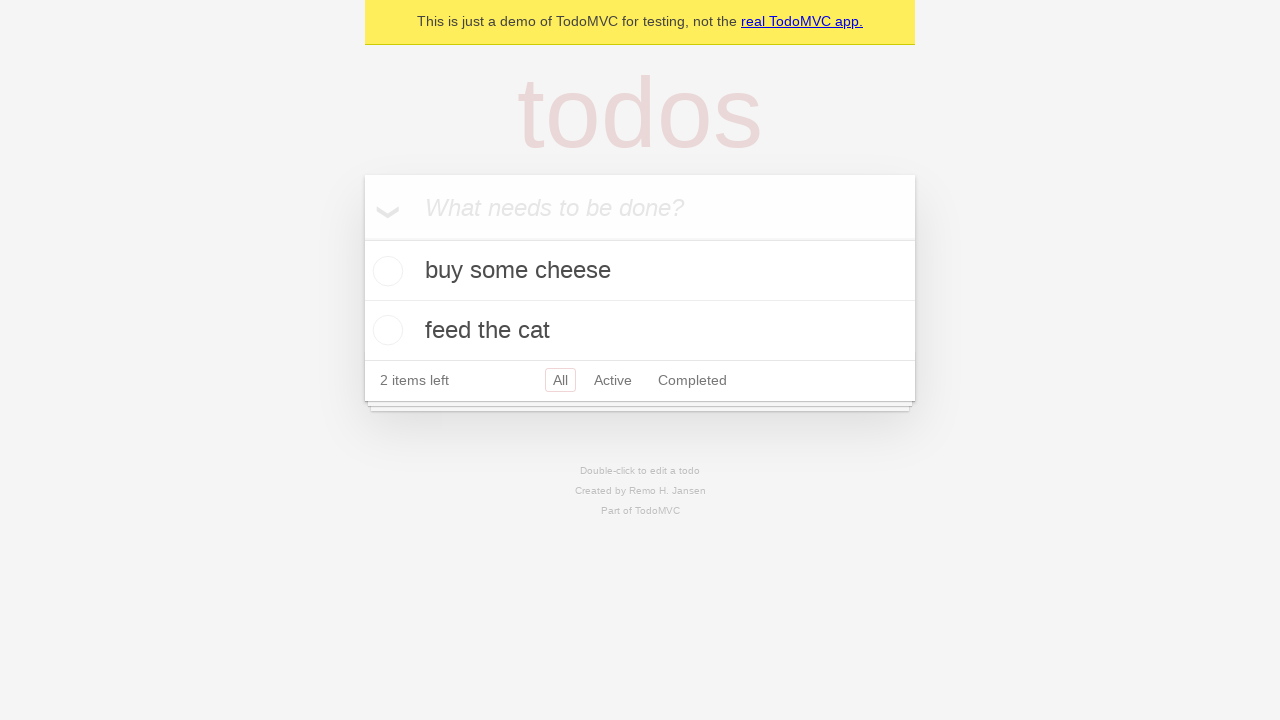

Located checkbox for first todo item
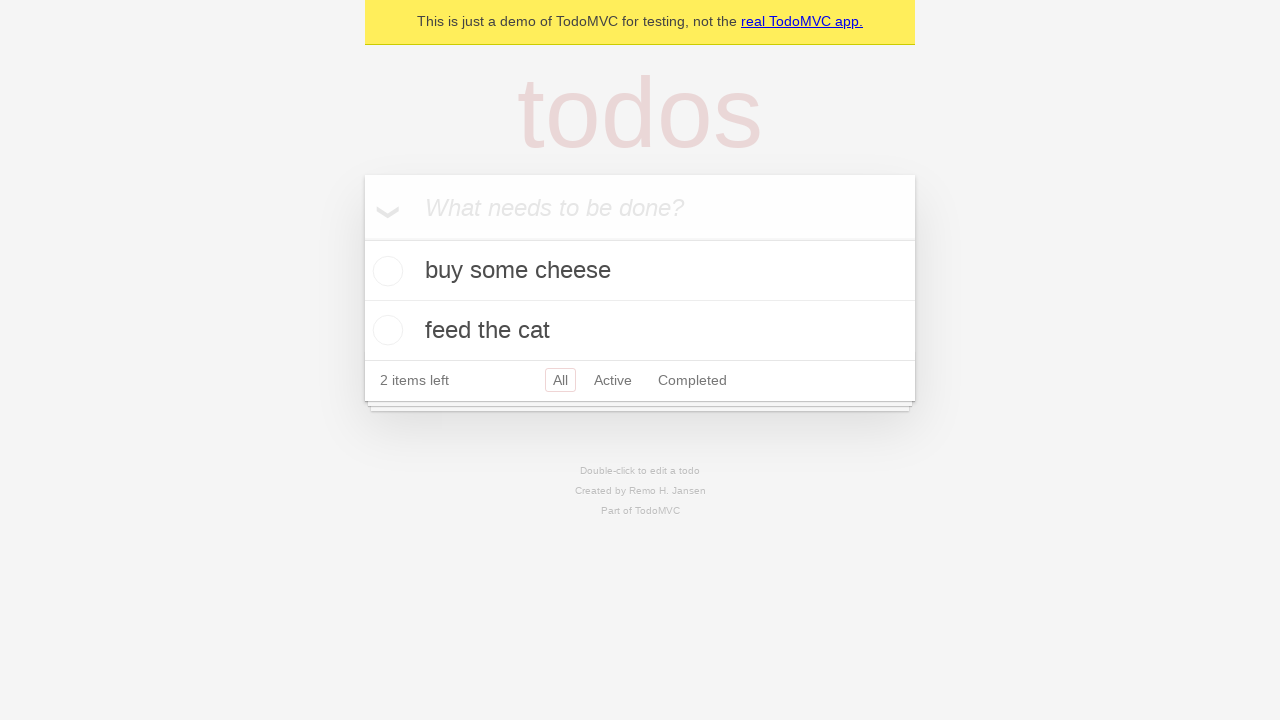

Checked the checkbox to mark first item as complete at (385, 271) on internal:testid=[data-testid="todo-item"s] >> nth=0 >> internal:role=checkbox
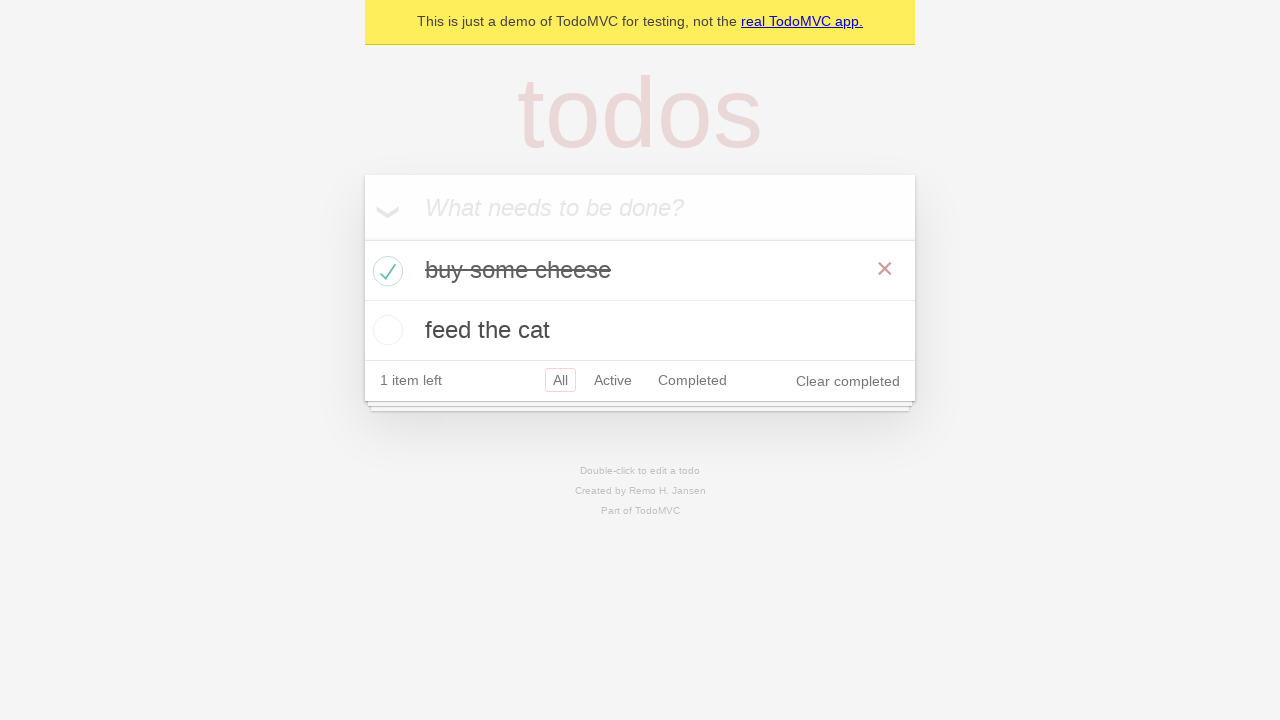

Unchecked the checkbox to un-mark first item as complete at (385, 271) on internal:testid=[data-testid="todo-item"s] >> nth=0 >> internal:role=checkbox
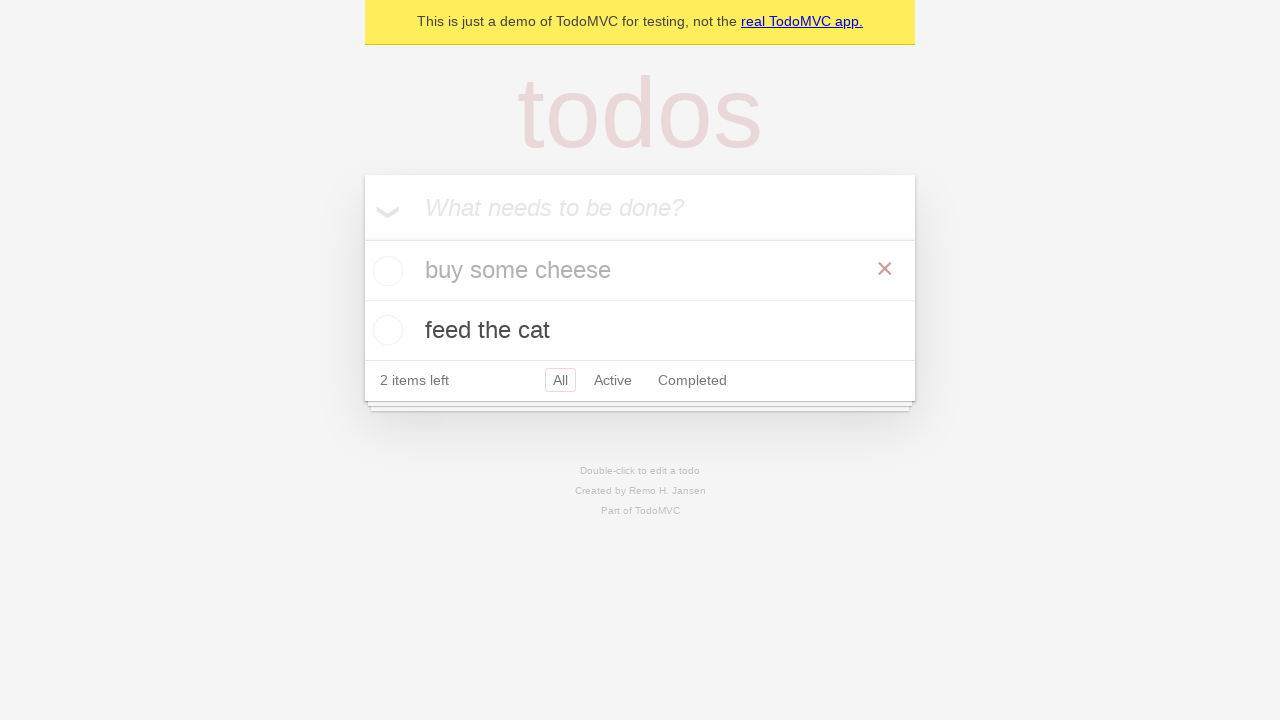

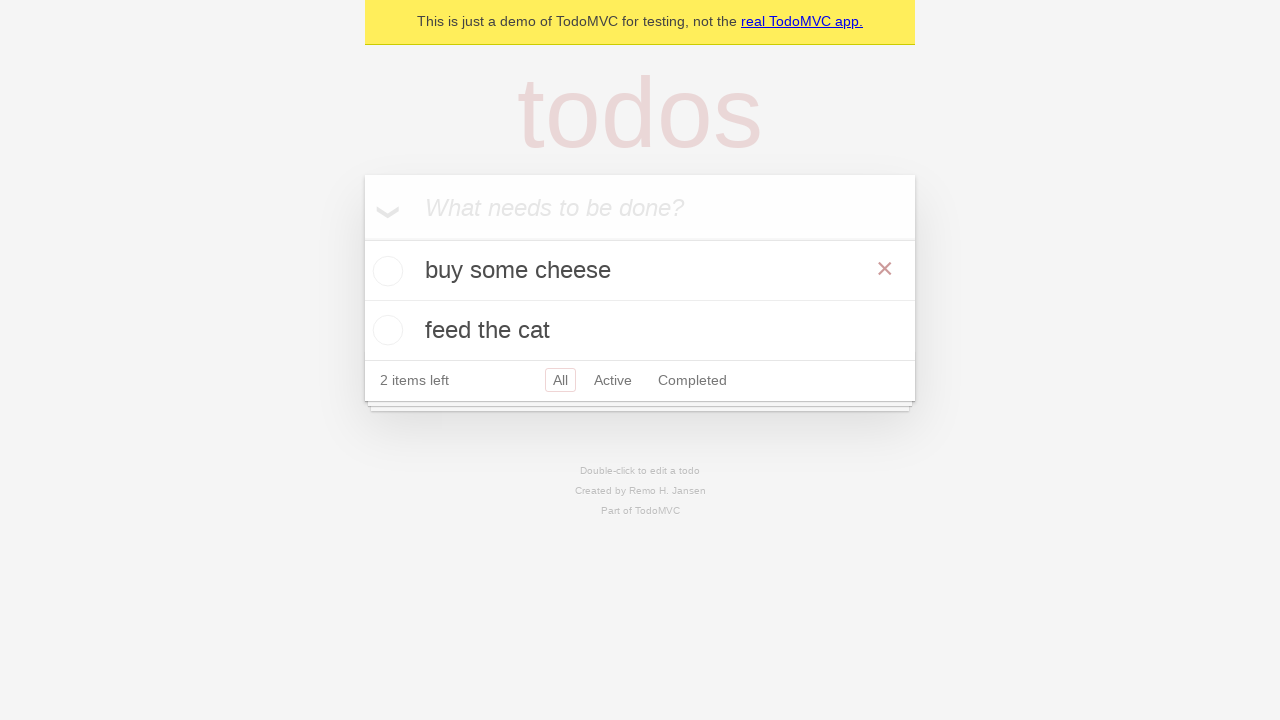